Navigates to the EBI Gene Expression Atlas experiments page filtered for human baseline experiments, then changes the entries per page dropdown to show all entries.

Starting URL: https://www.ebi.ac.uk/gxa/experiments?species=homo%20sapiens&experimentType=baseline

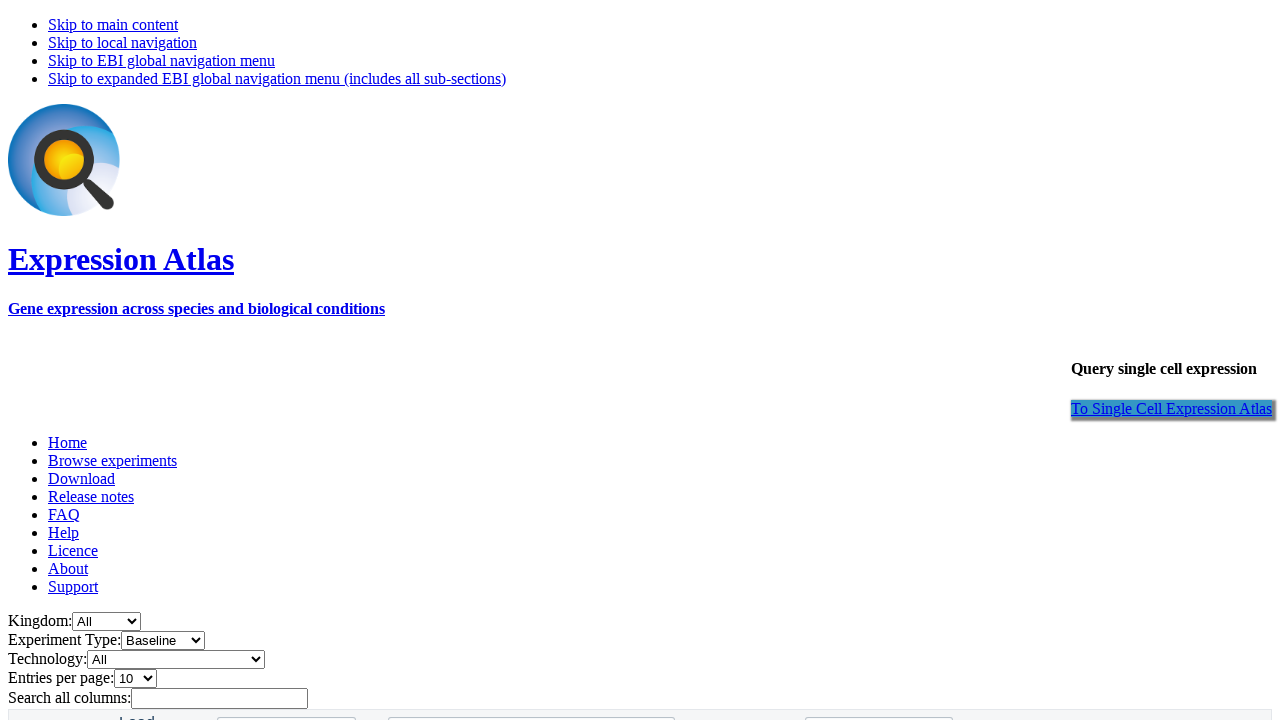

Navigated to EBI Gene Expression Atlas experiments page filtered for human baseline experiments
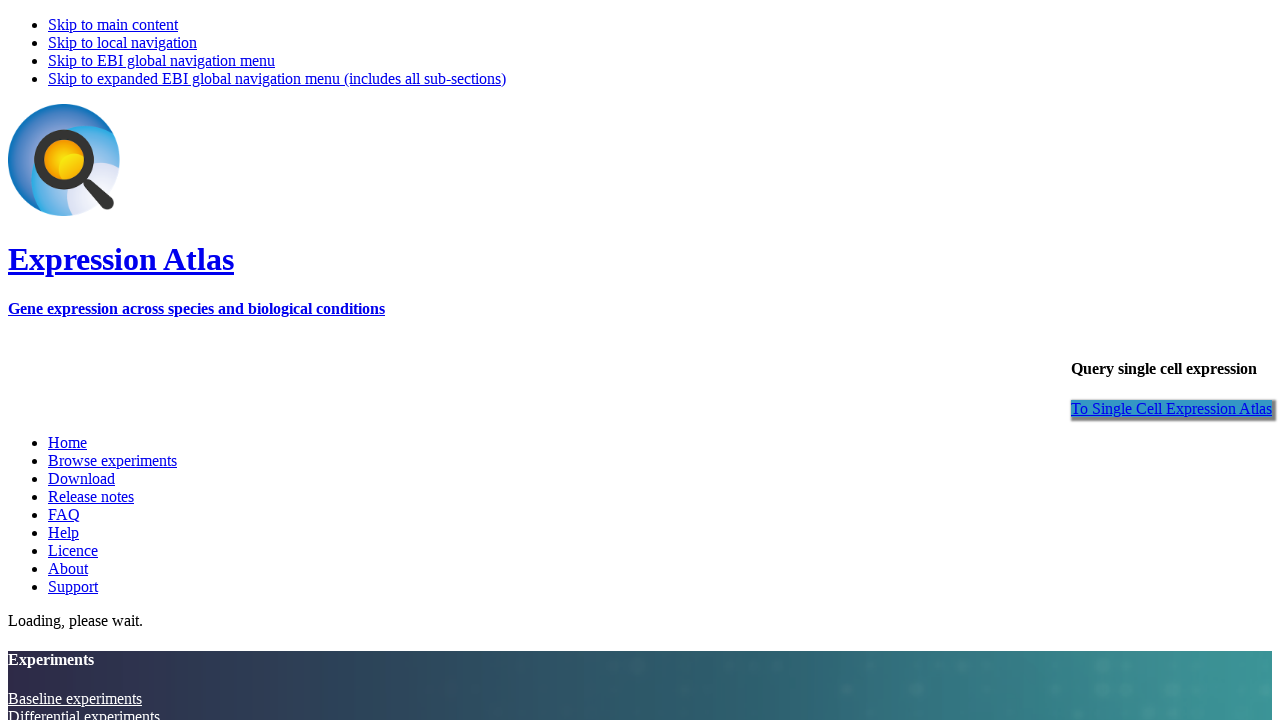

Entries per page label became visible
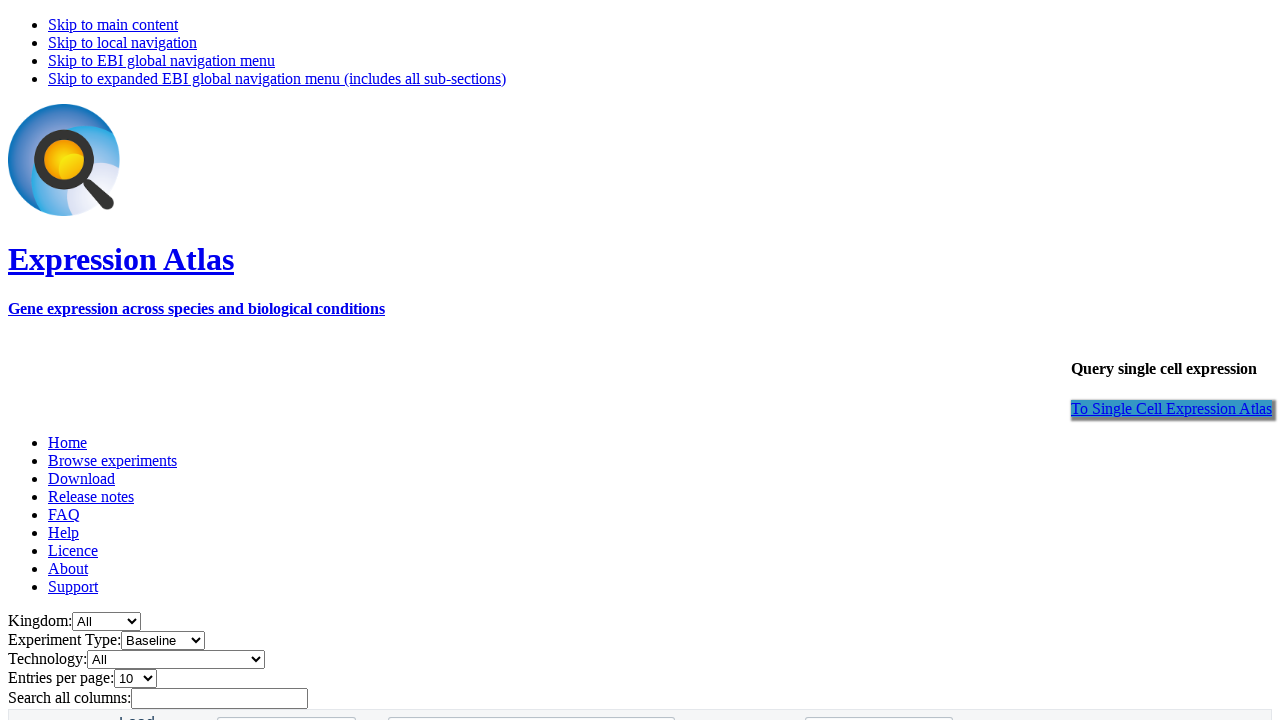

Changed entries per page dropdown to 'All' on label:has-text('Entries per page:') select
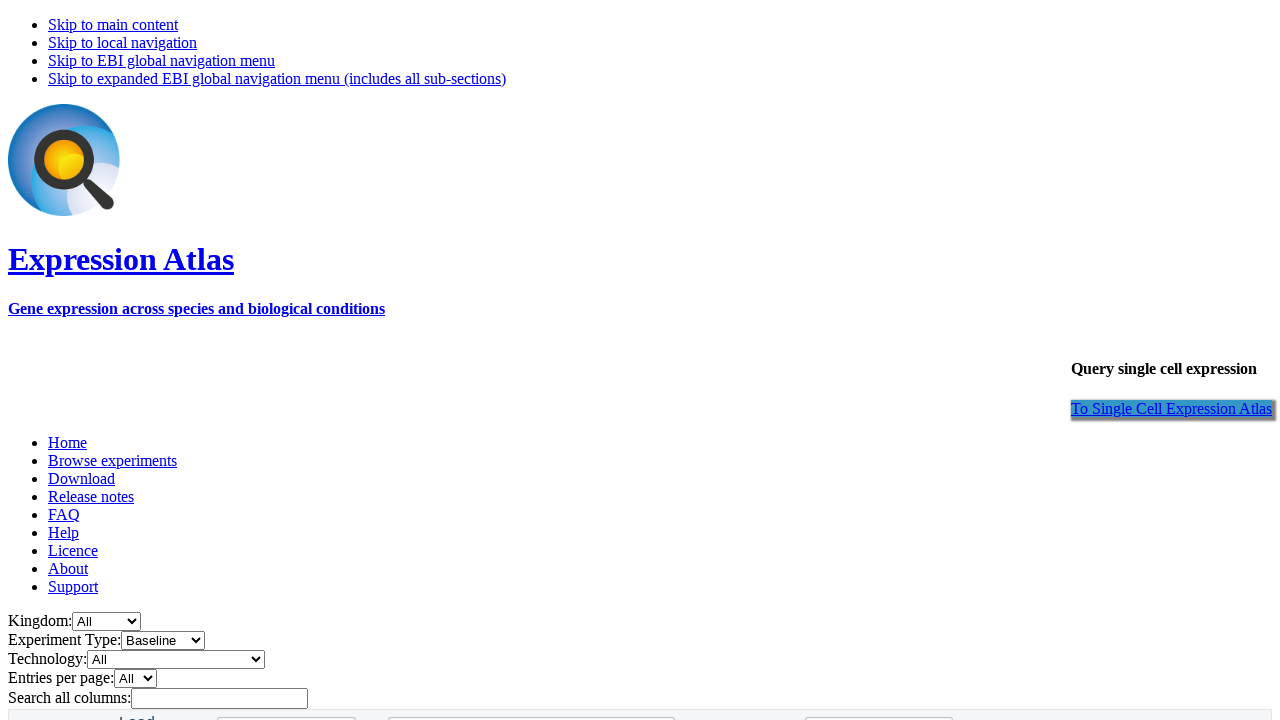

Waited 2 seconds for table updates
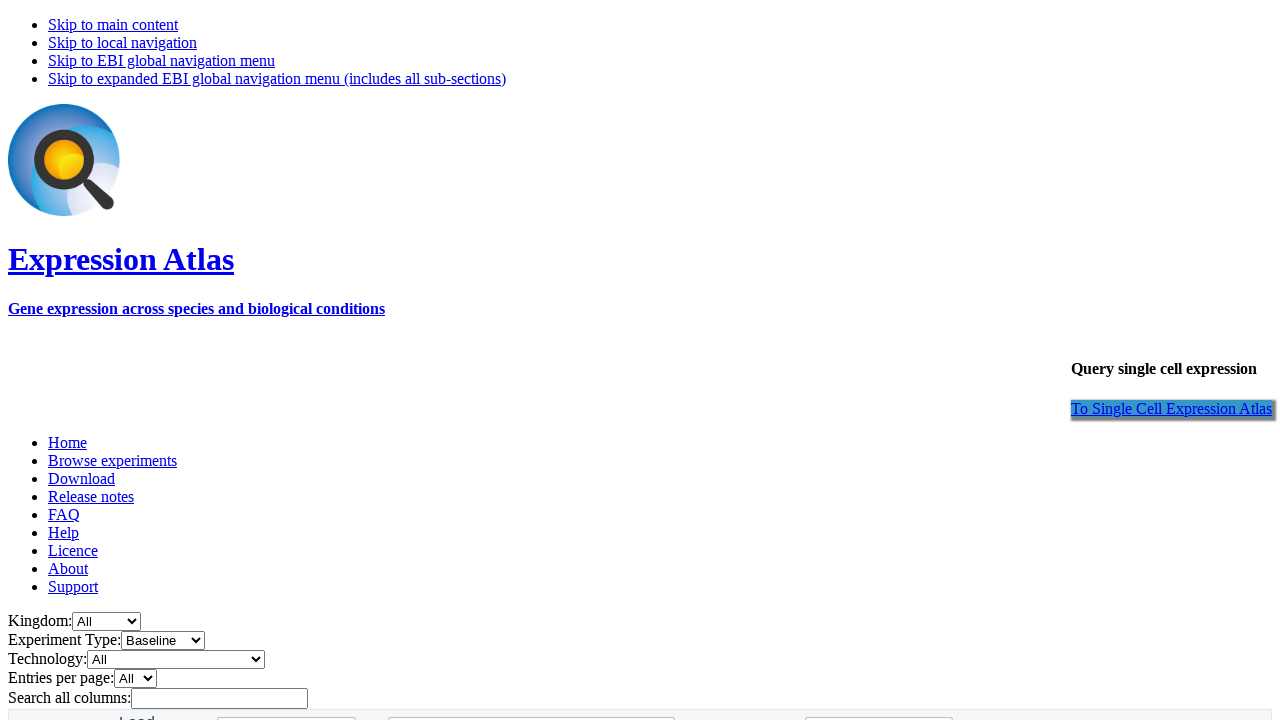

Page reached networkidle state with all entries loaded
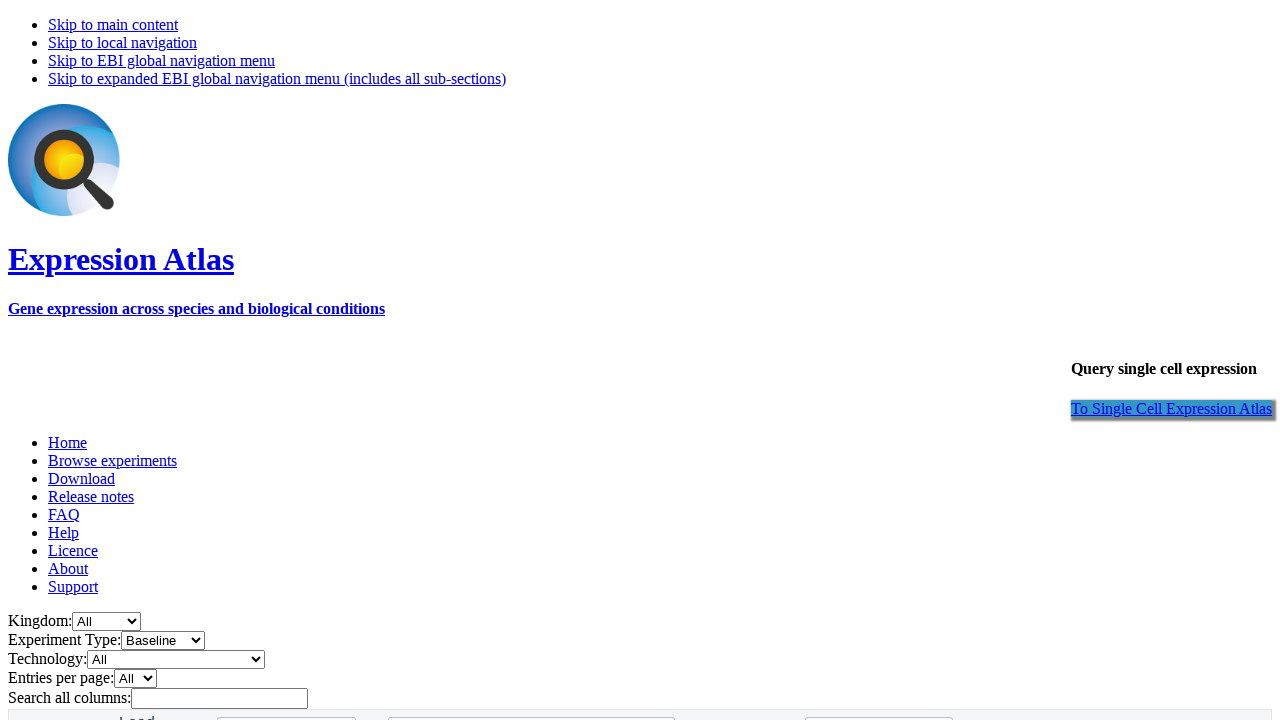

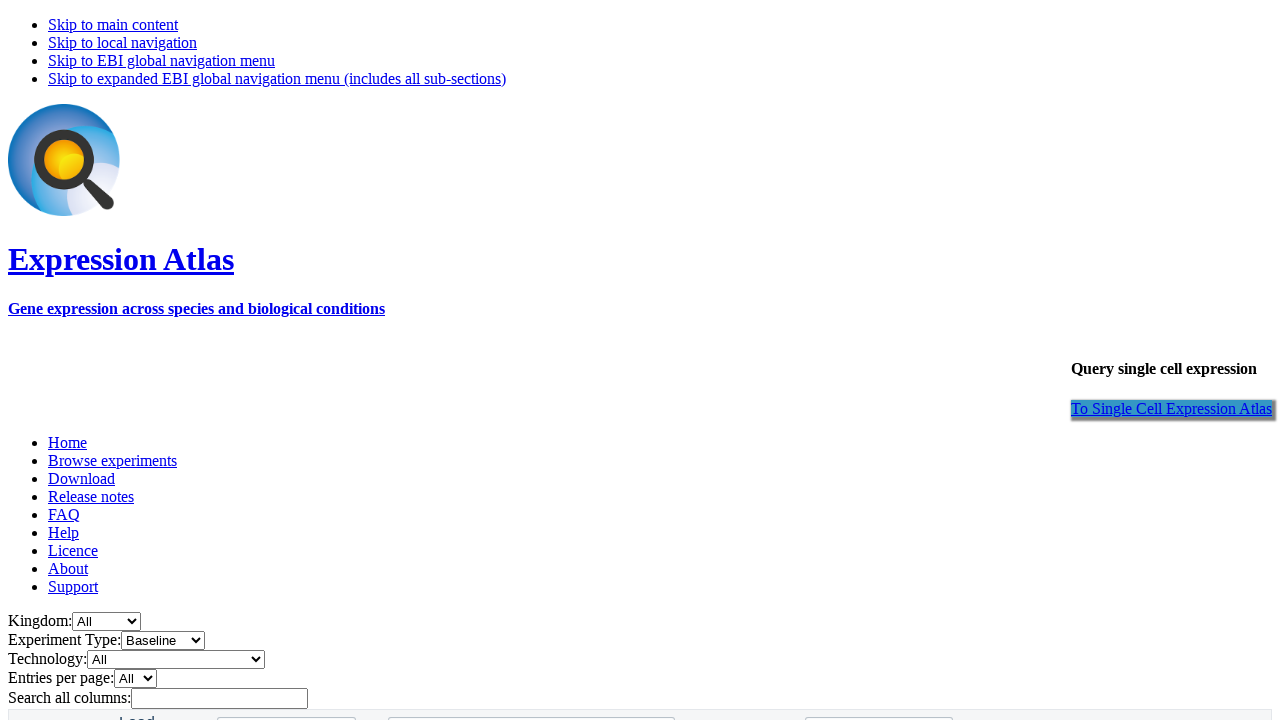